Tests the date calculator by selecting specific months and days from dropdown lists, then clicking a checkbox and the Calculate button to compute results

Starting URL: https://www.calculator.net/date-calculator.html

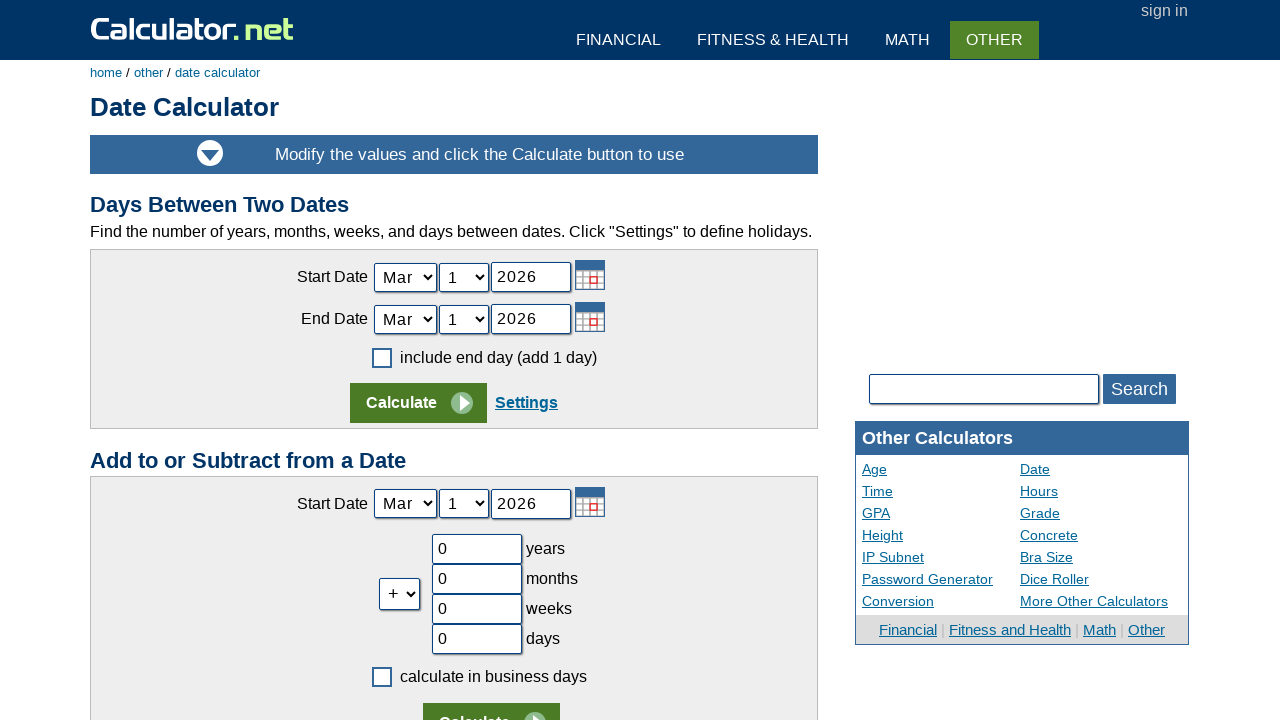

Selected 'Apr' from today_Month dropdown on #today_Month_ID
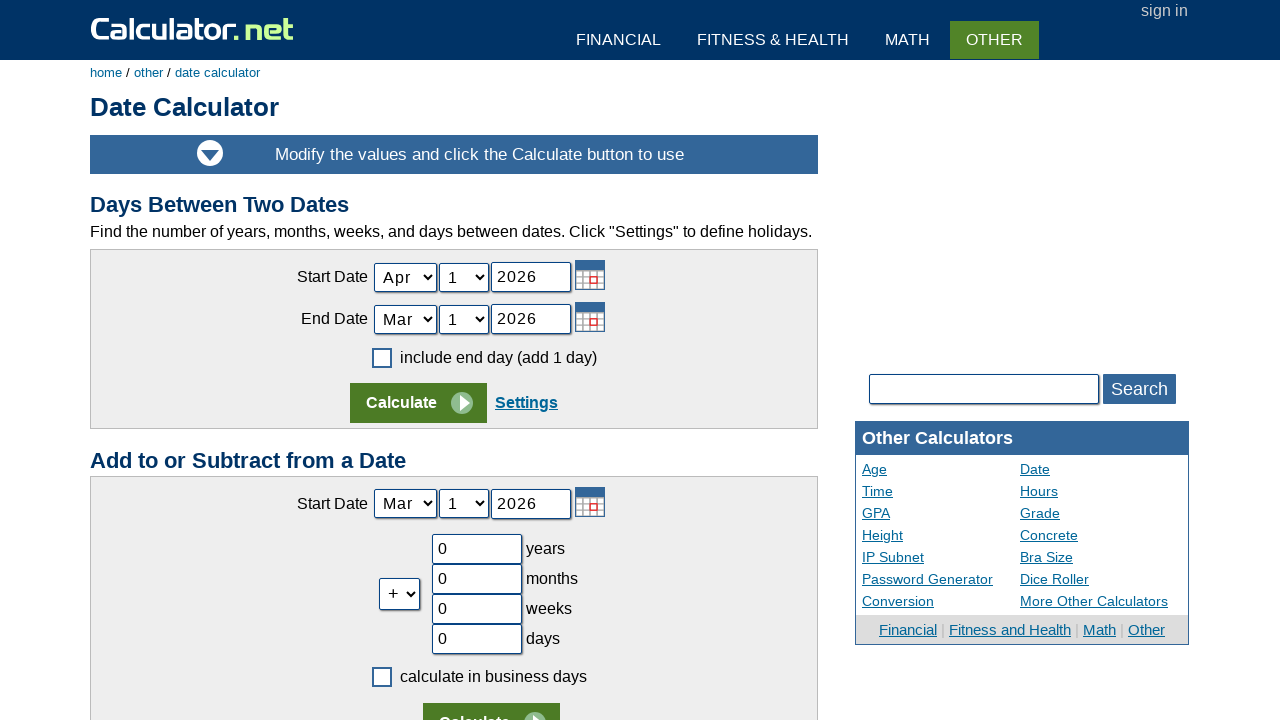

Selected day '3' from today_Day dropdown on #today_Day_ID
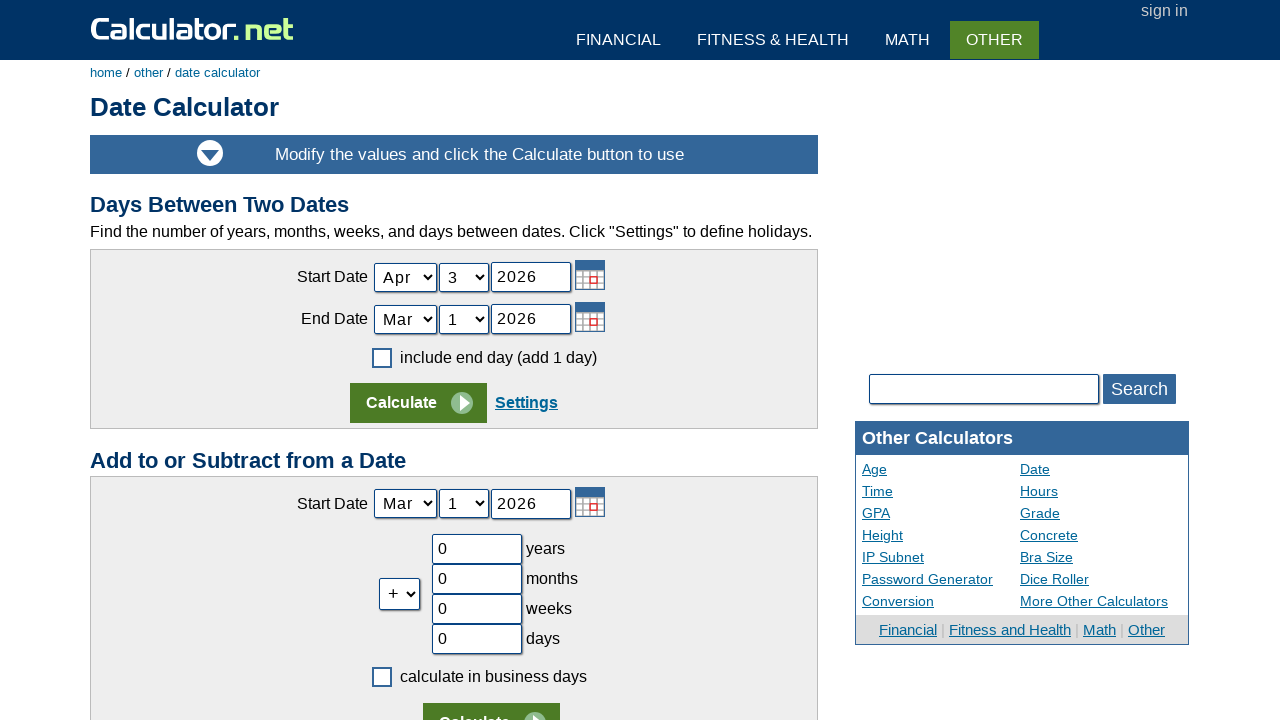

Selected 'Aug' from ageat_Month dropdown on #ageat_Month_ID
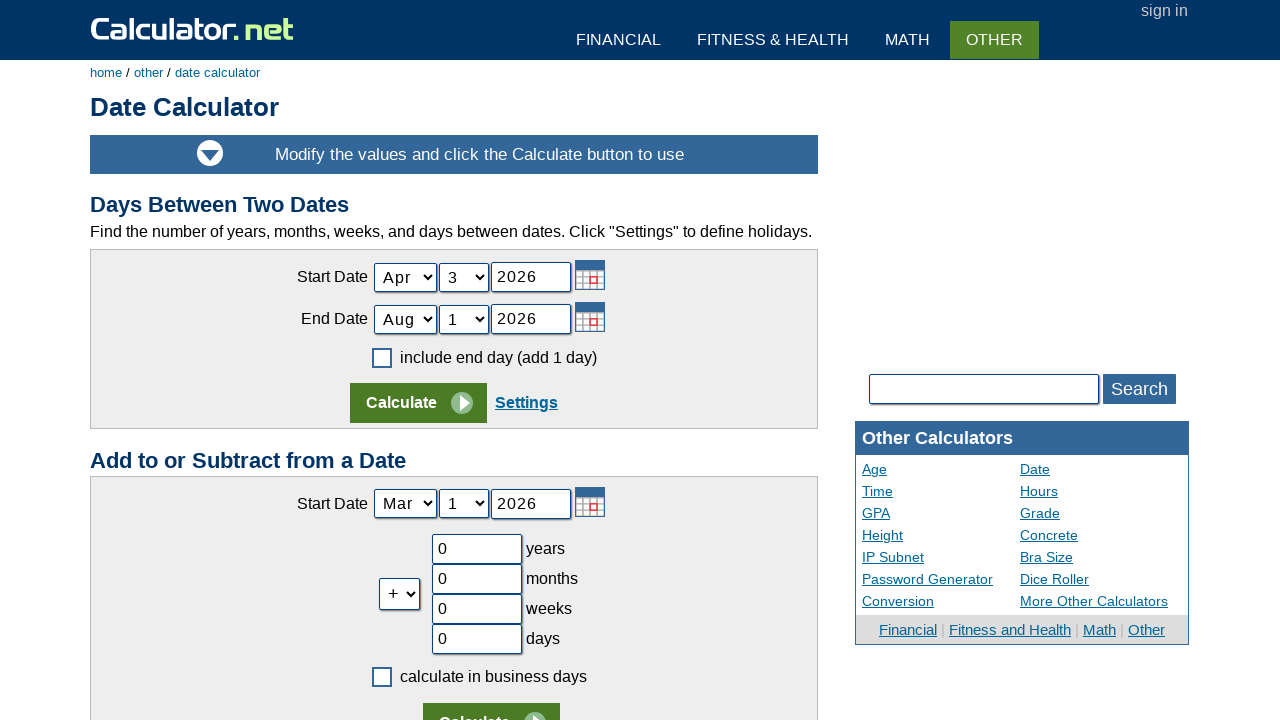

Selected day '4' from ageat_Day dropdown on #ageat_Day_ID
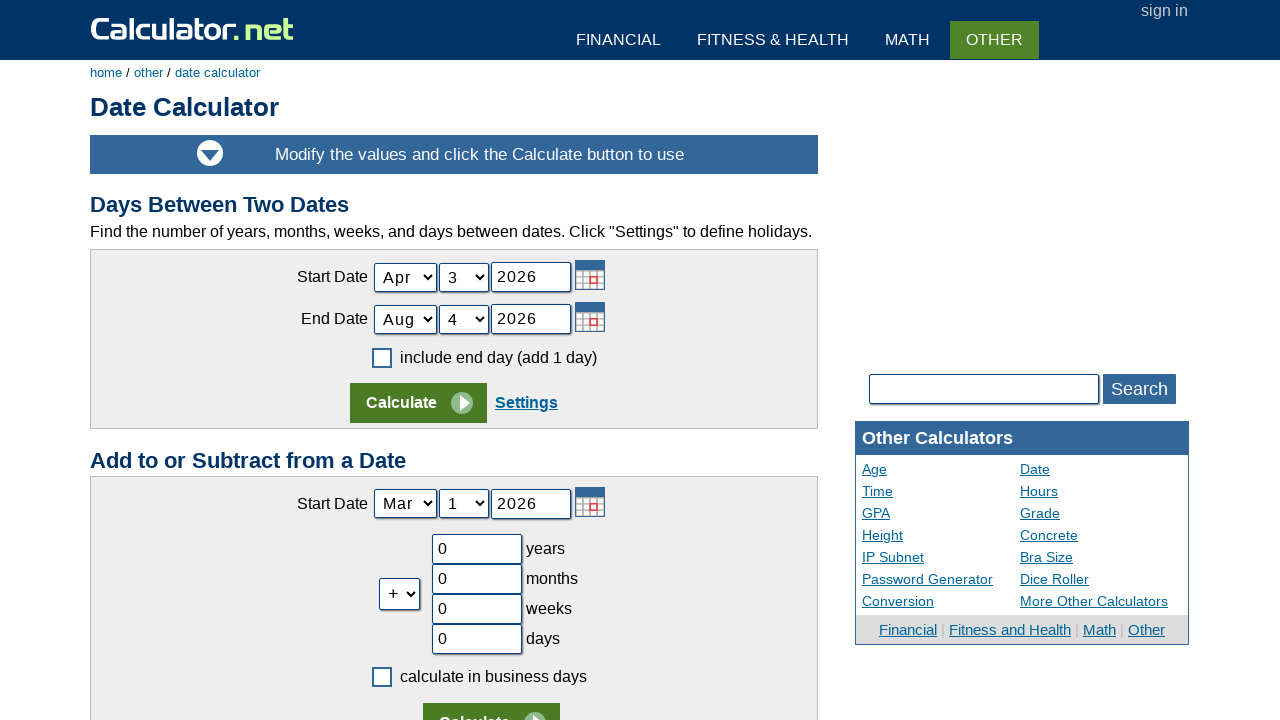

Clicked the checkbox at (382, 358) on span.cbmark
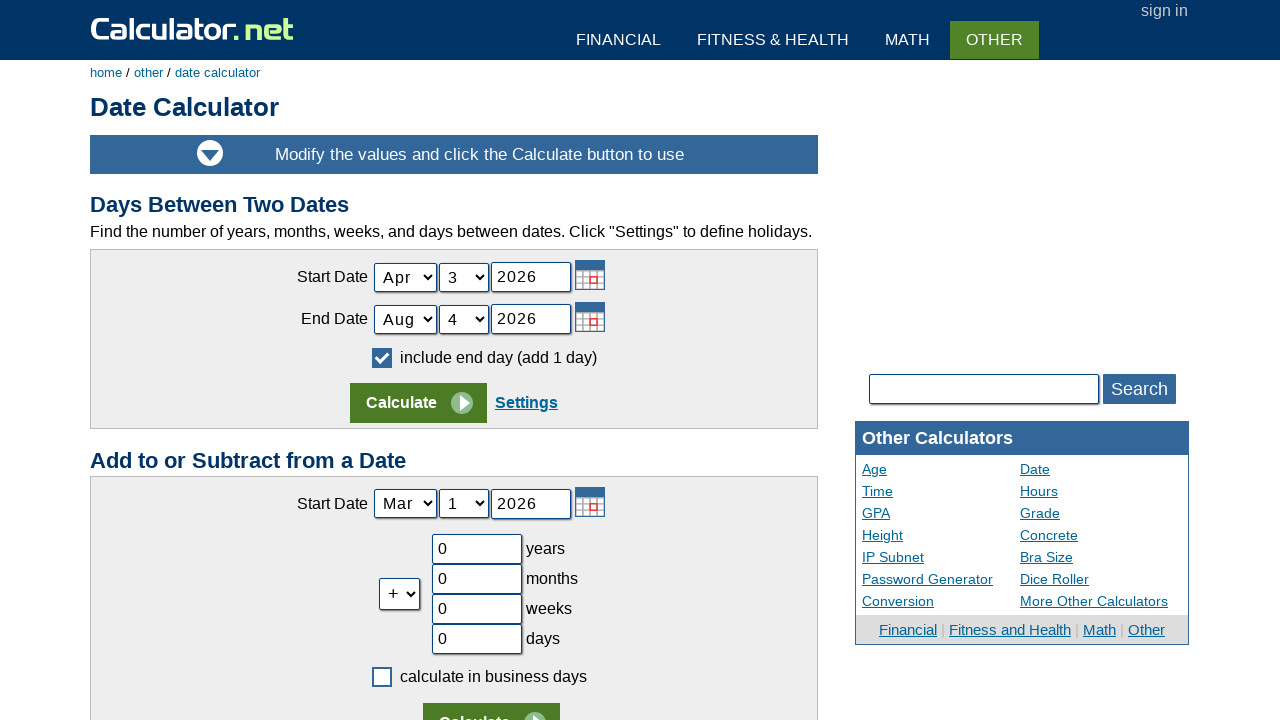

Clicked the Calculate button to compute date results at (418, 403) on input[value='Calculate']
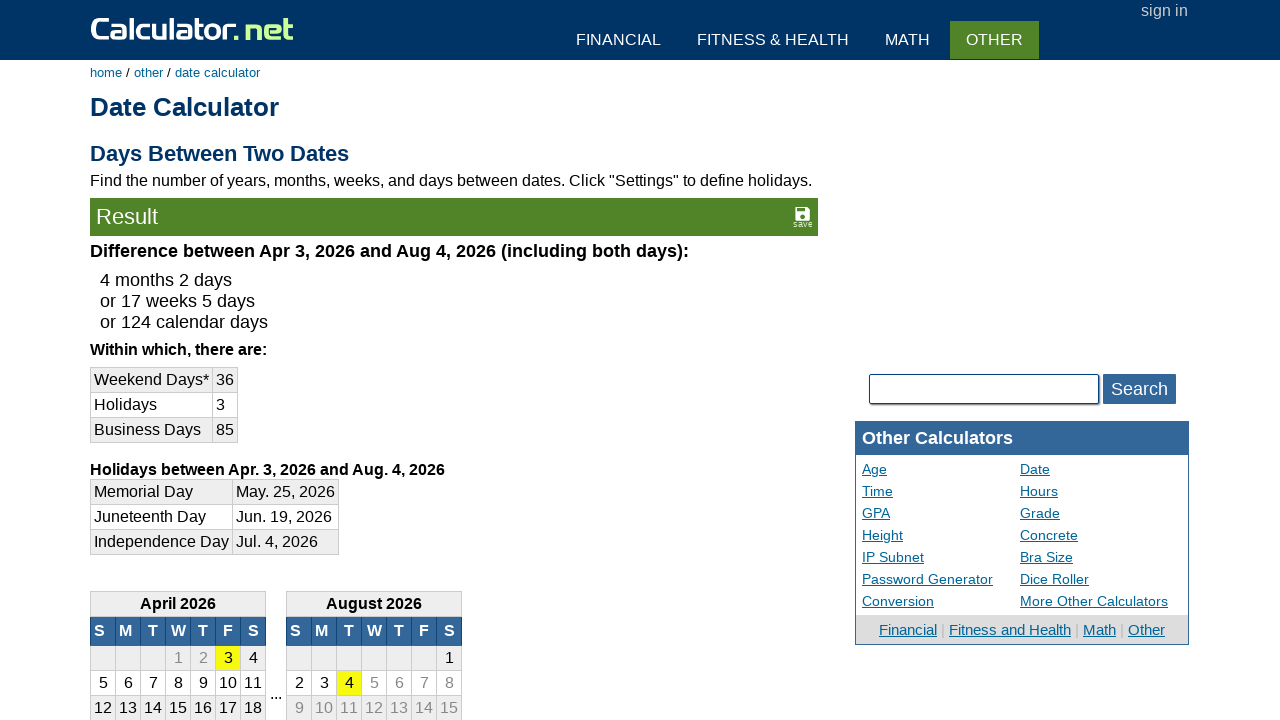

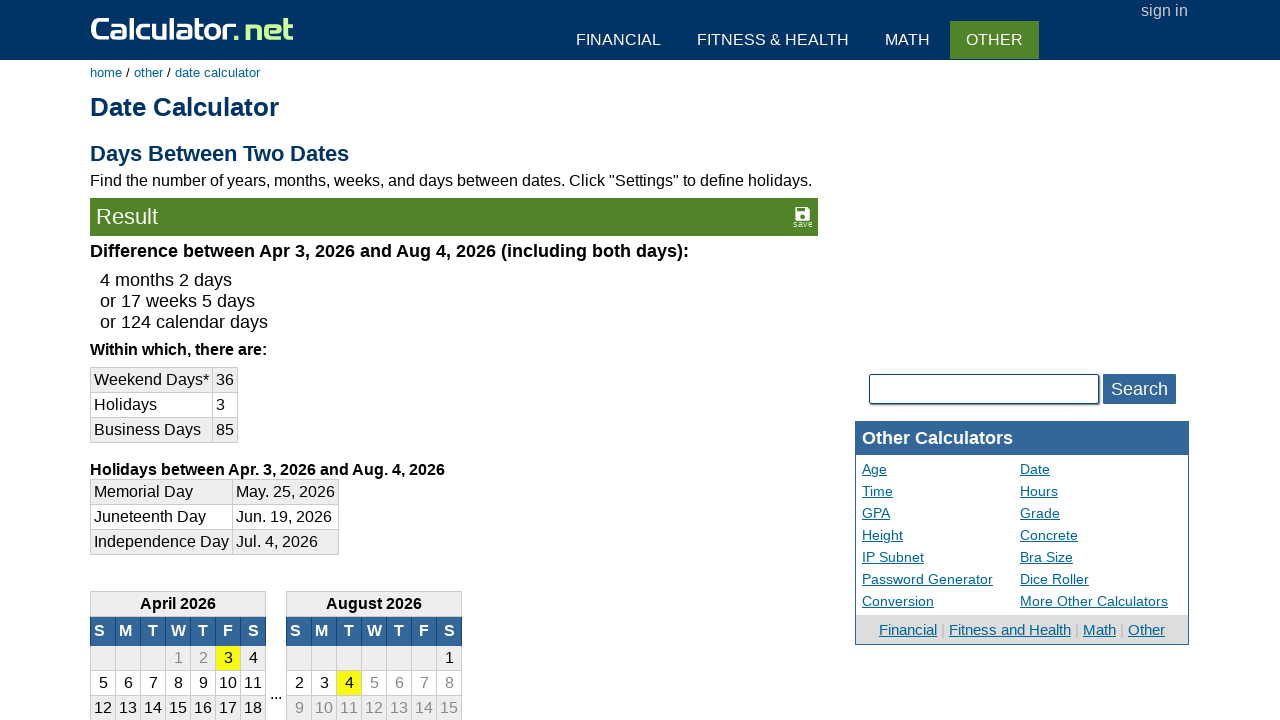